Tests form filling with text inputs, checkbox clicking, and dropdown selection, then submits the form and verifies success message

Starting URL: https://rahulshettyacademy.com/angularpractice/

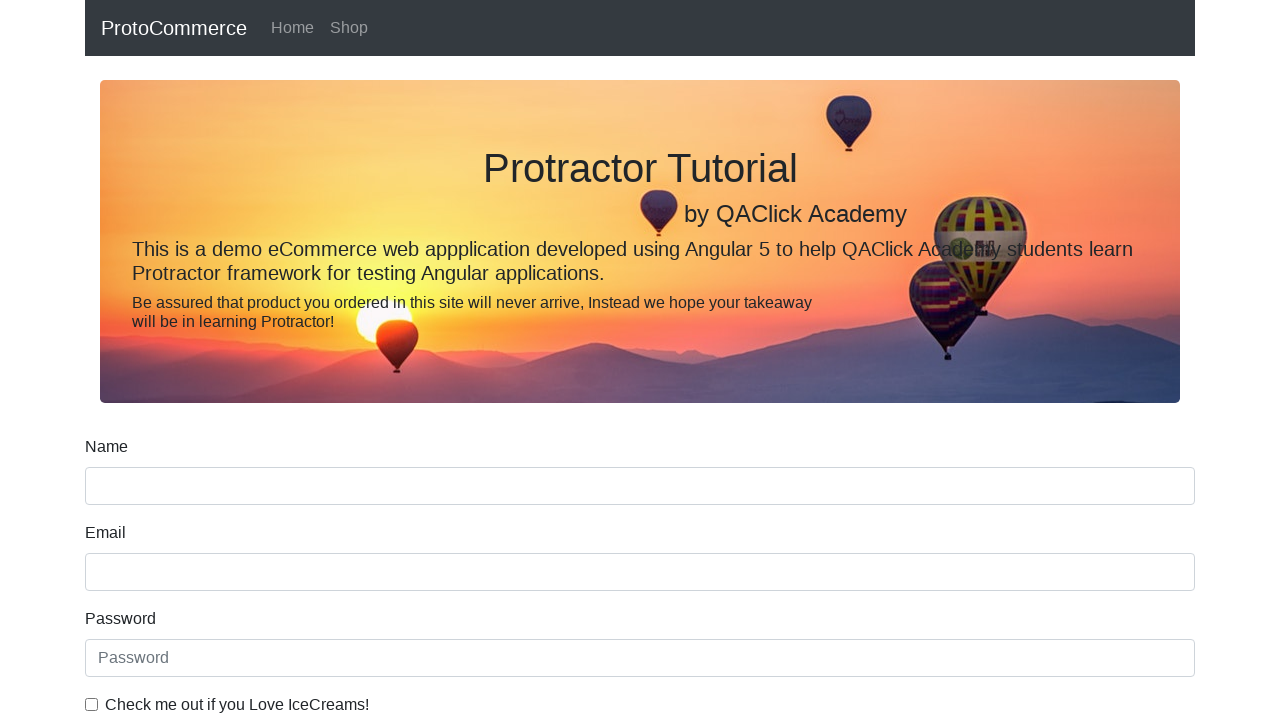

Filled name field with 'Rahul' on input[name='name']
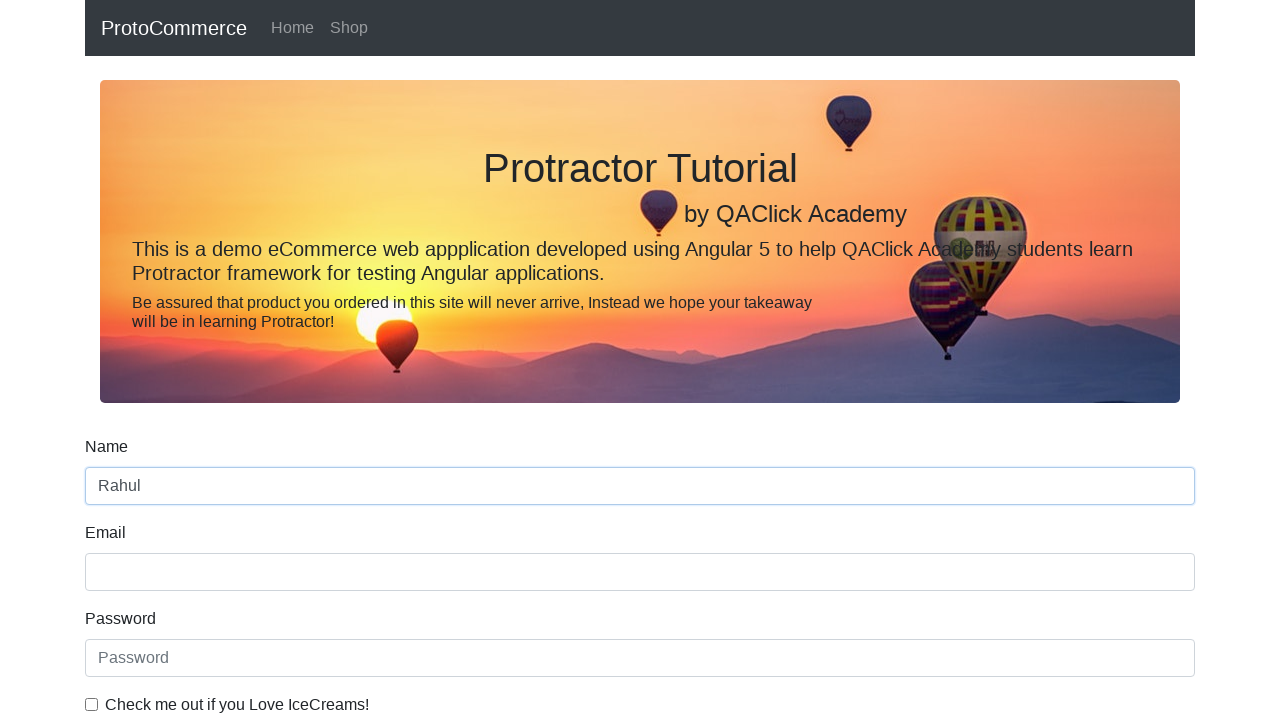

Filled email field with 'Shetty' on input[name='email']
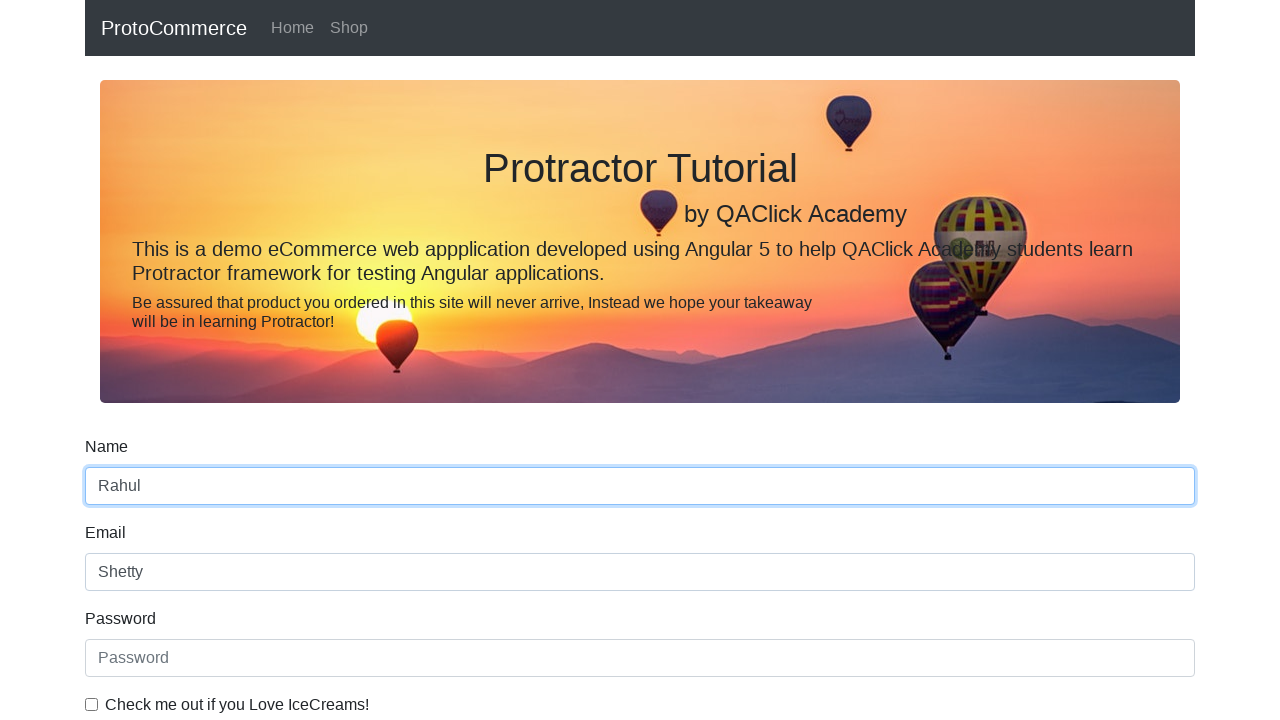

Clicked checkbox to enable at (92, 704) on #exampleCheck1
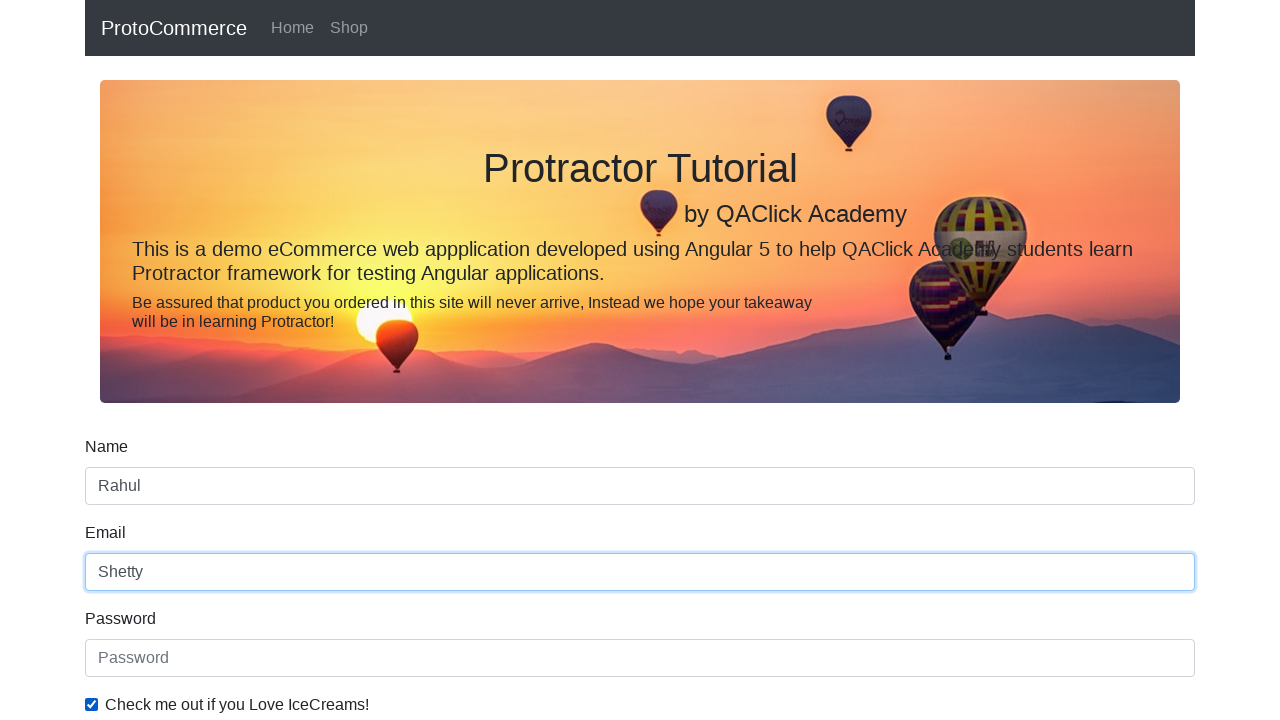

Selected 'Female' from dropdown on #exampleFormControlSelect1
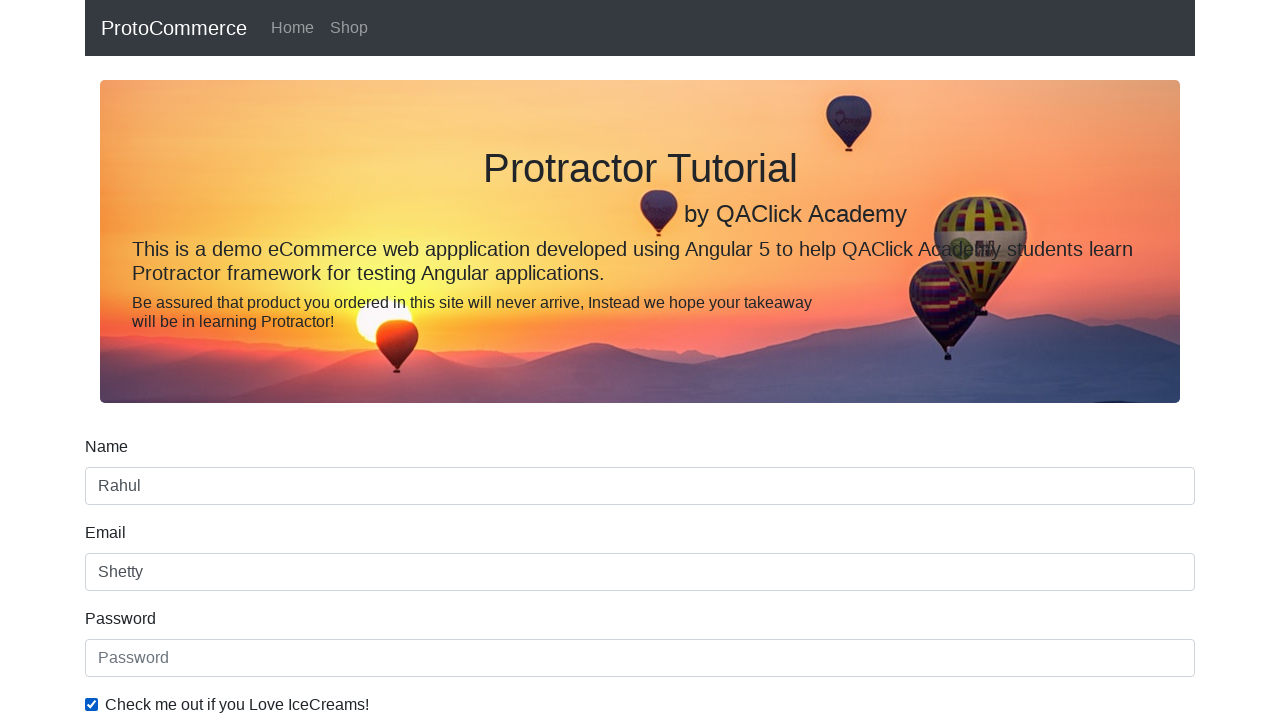

Clicked submit button to submit form at (123, 491) on xpath=//input[@type='submit']
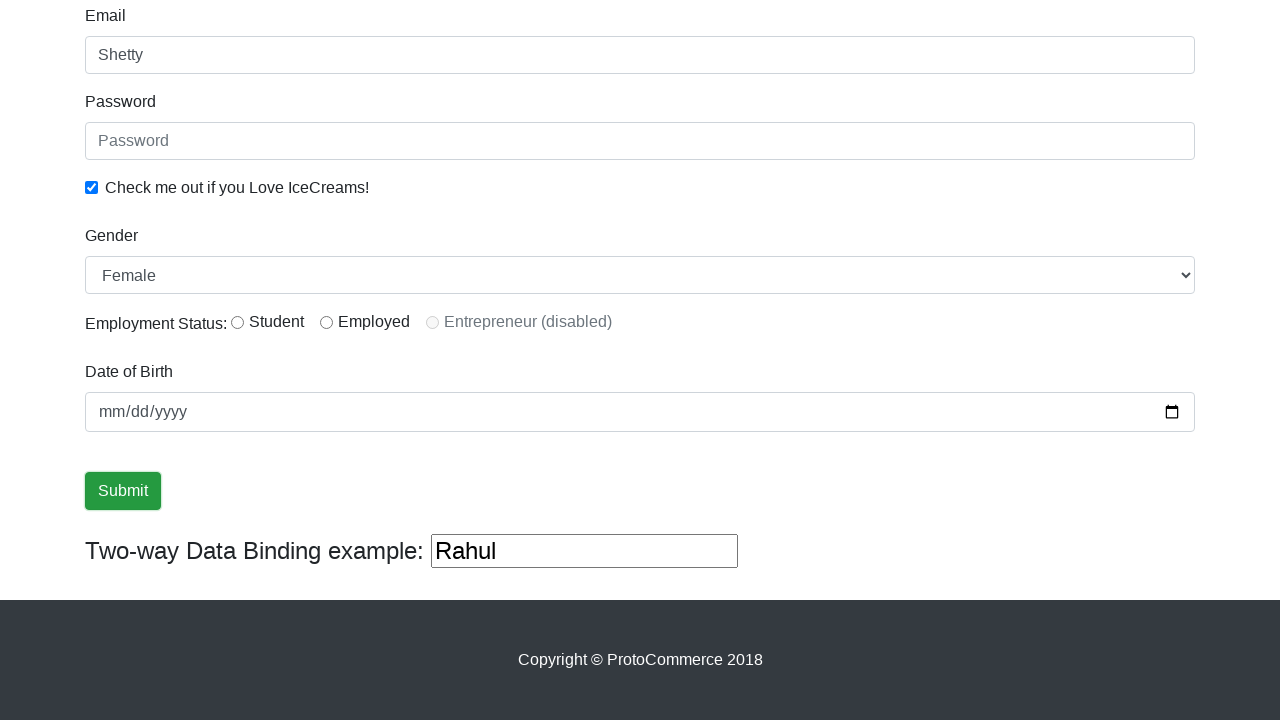

Success message appeared on page
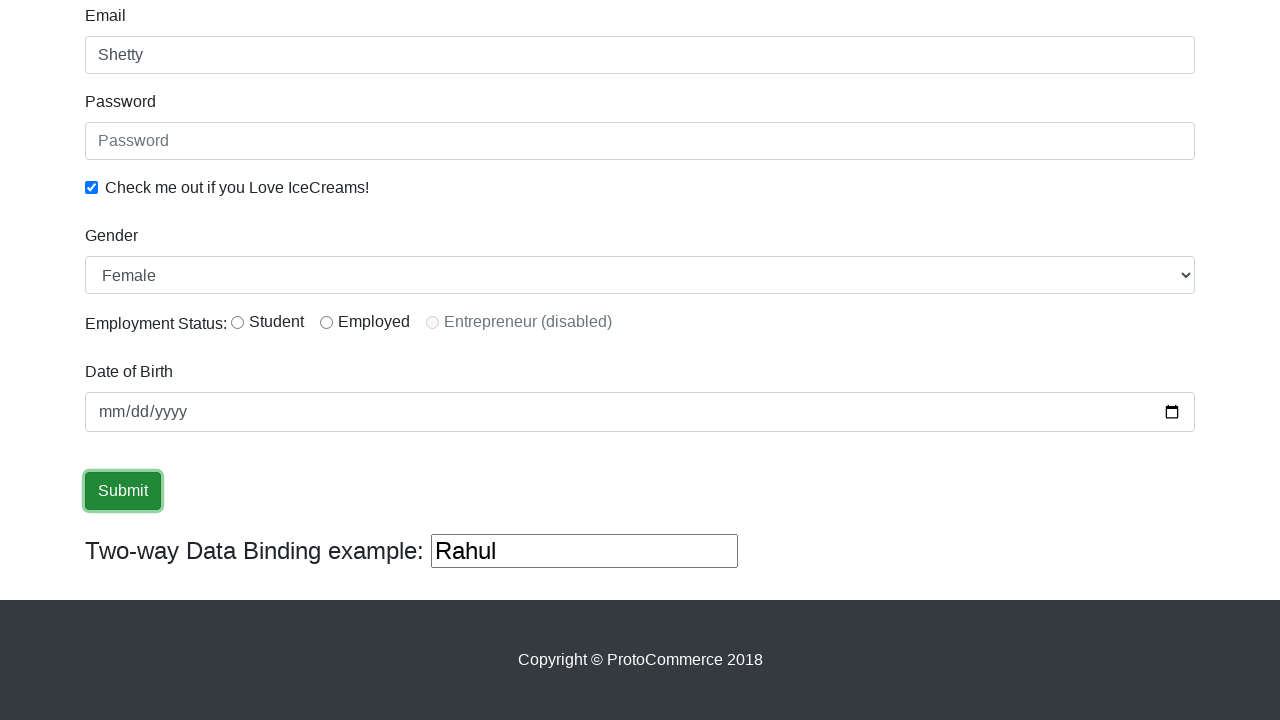

Retrieved success message text: '
                    ×
                    Success! The Form has been submitted successfully!.
                  '
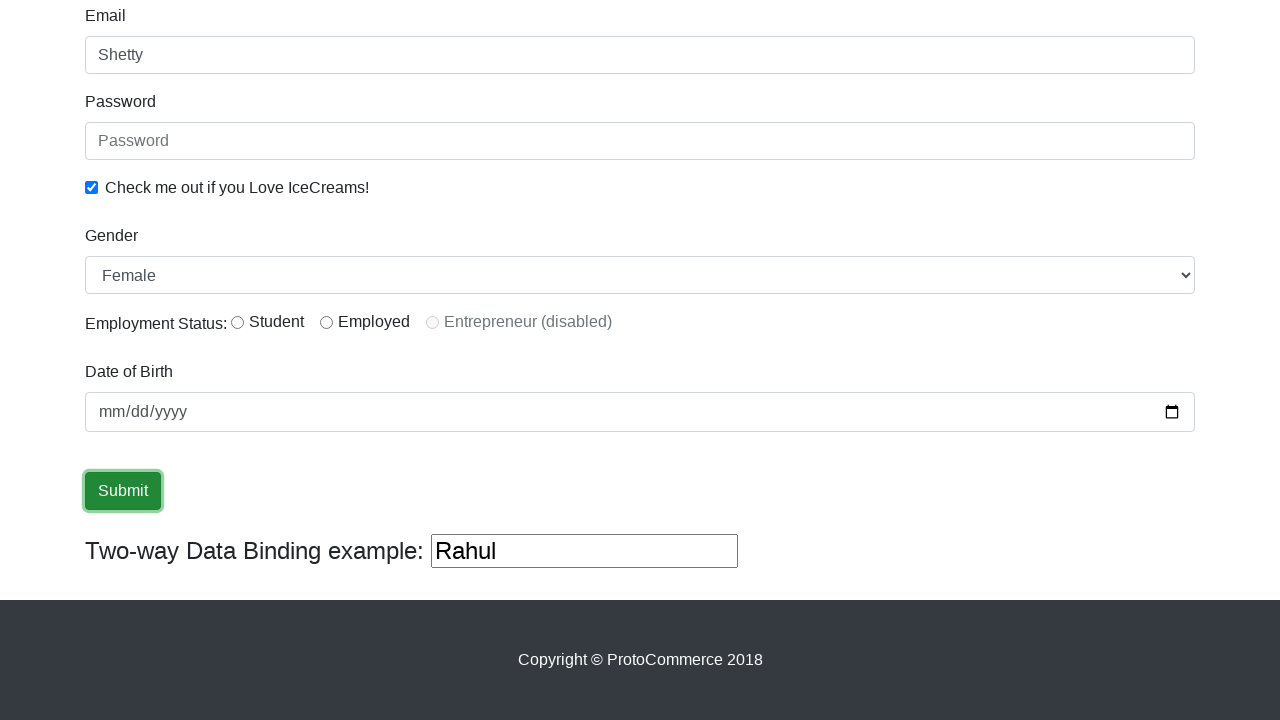

Verified success message contains 'success' keyword
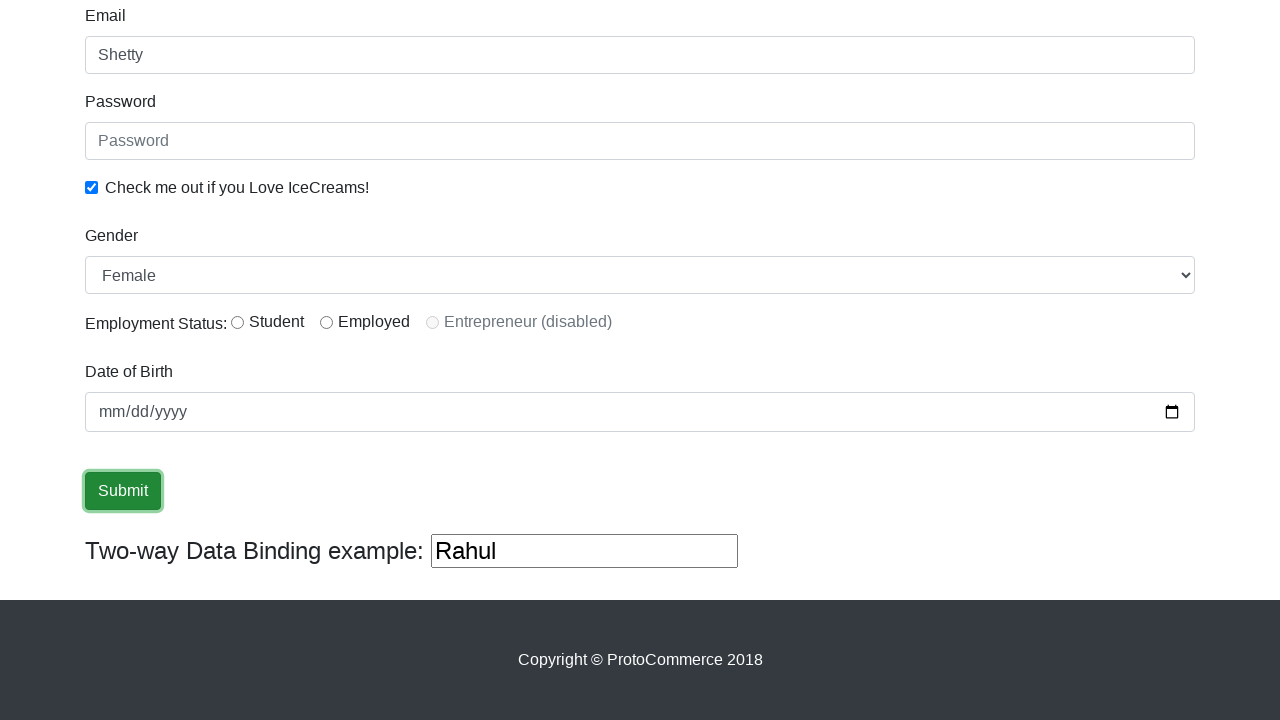

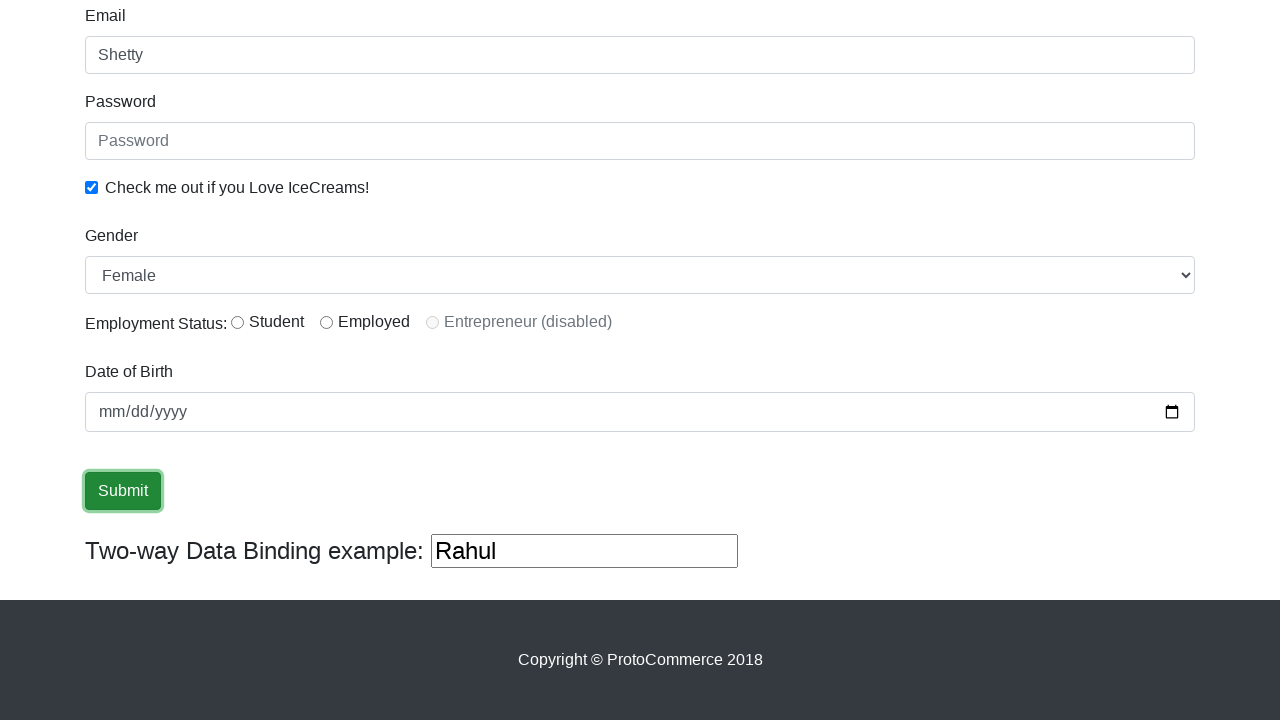